Tests hover functionality by hovering over an avatar image and verifying that the caption/additional information becomes visible.

Starting URL: http://the-internet.herokuapp.com/hovers

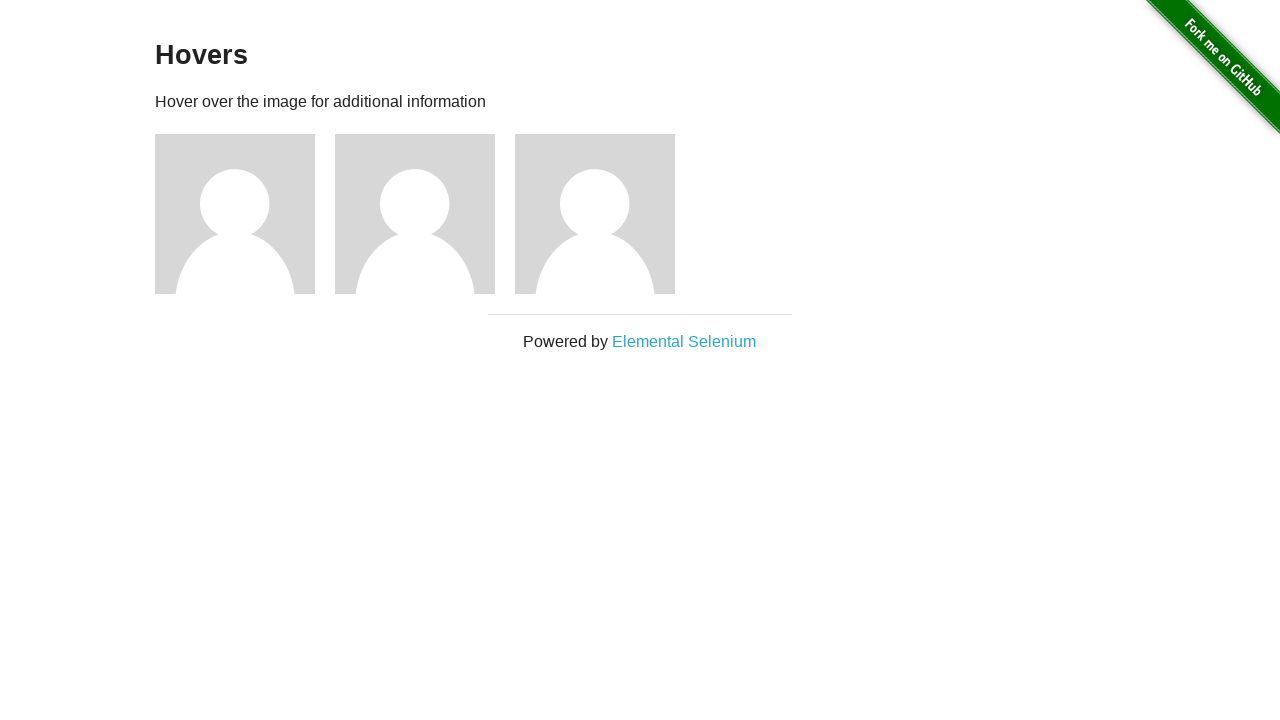

Located the first avatar figure element
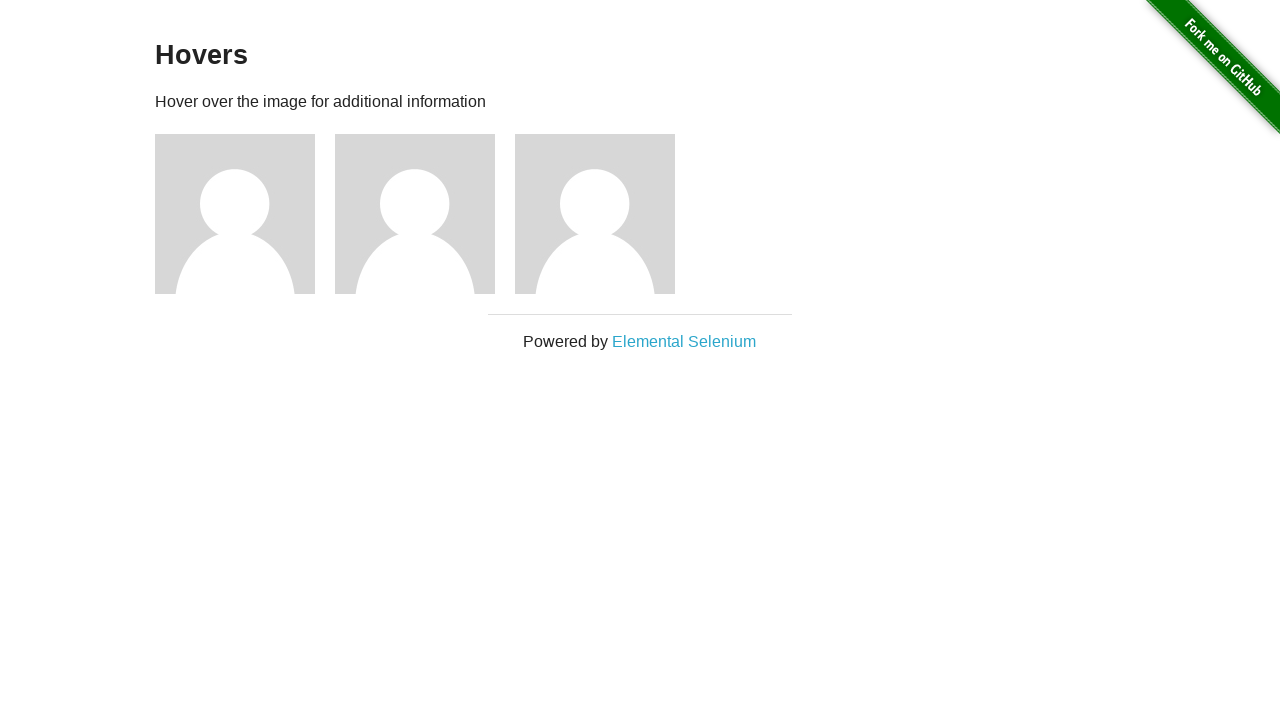

Hovered over the avatar image at (245, 214) on .figure >> nth=0
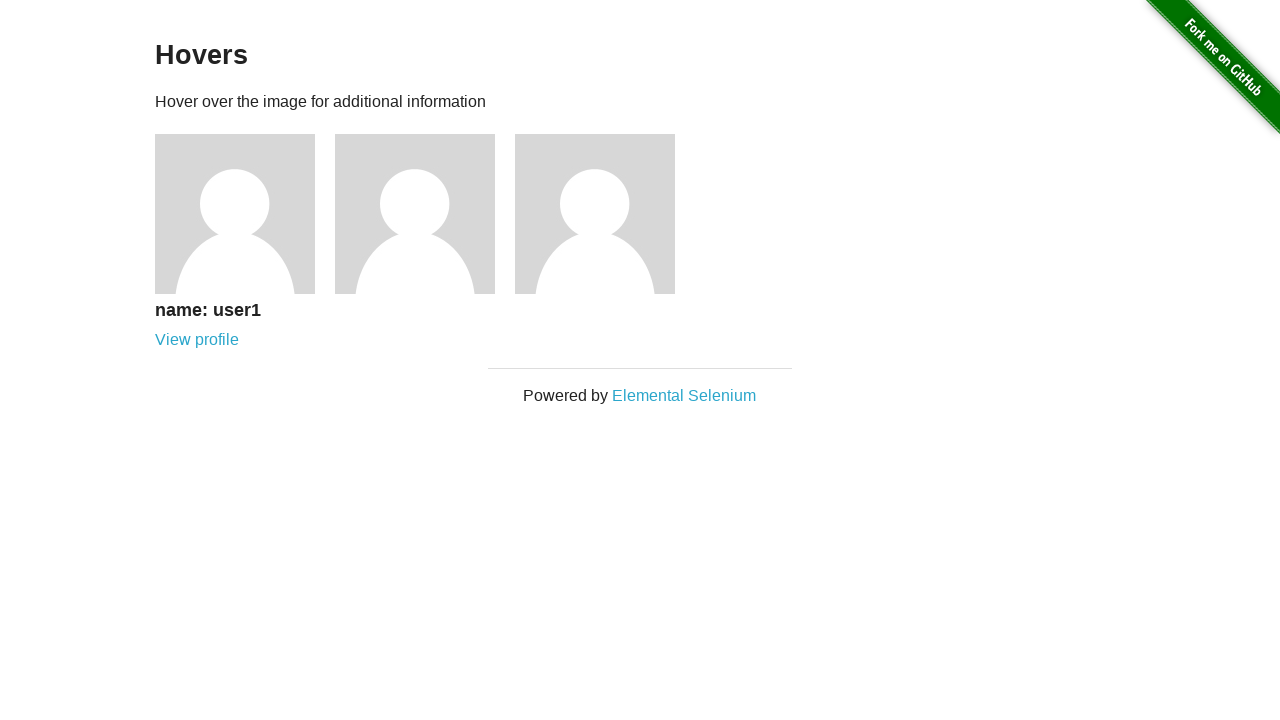

Waited for figcaption element to appear
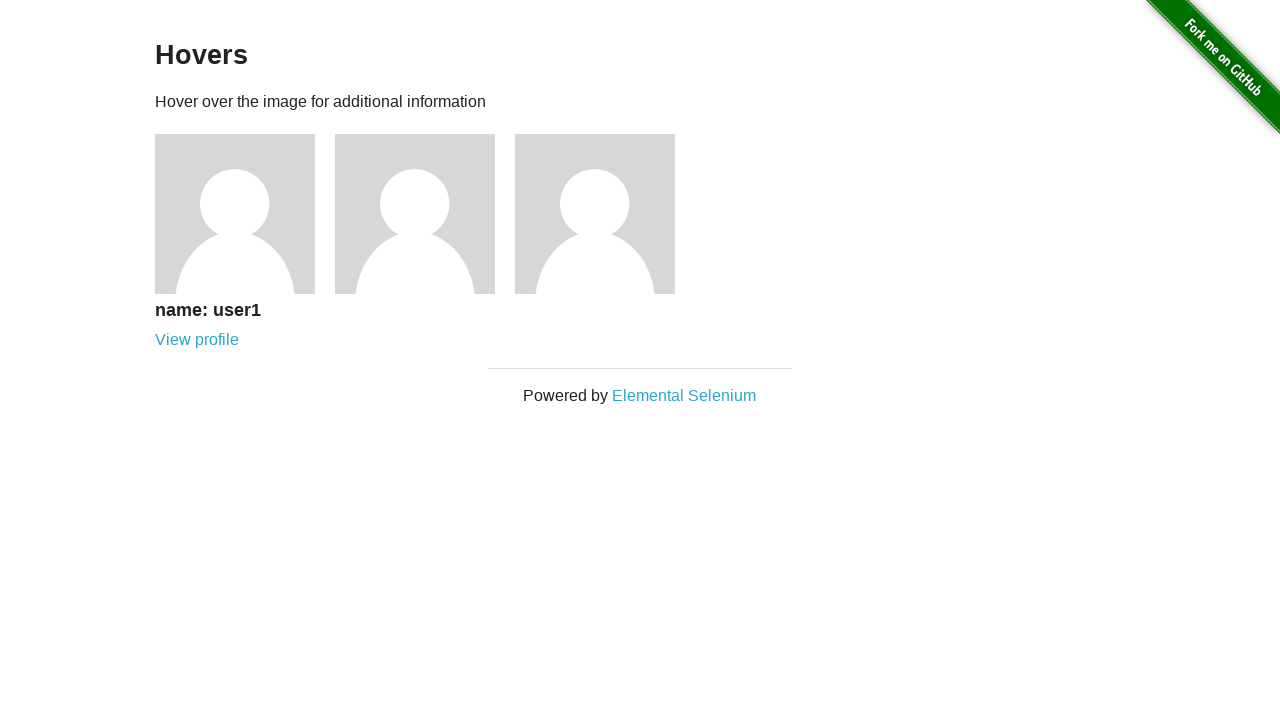

Verified that the figcaption (hover content) is visible
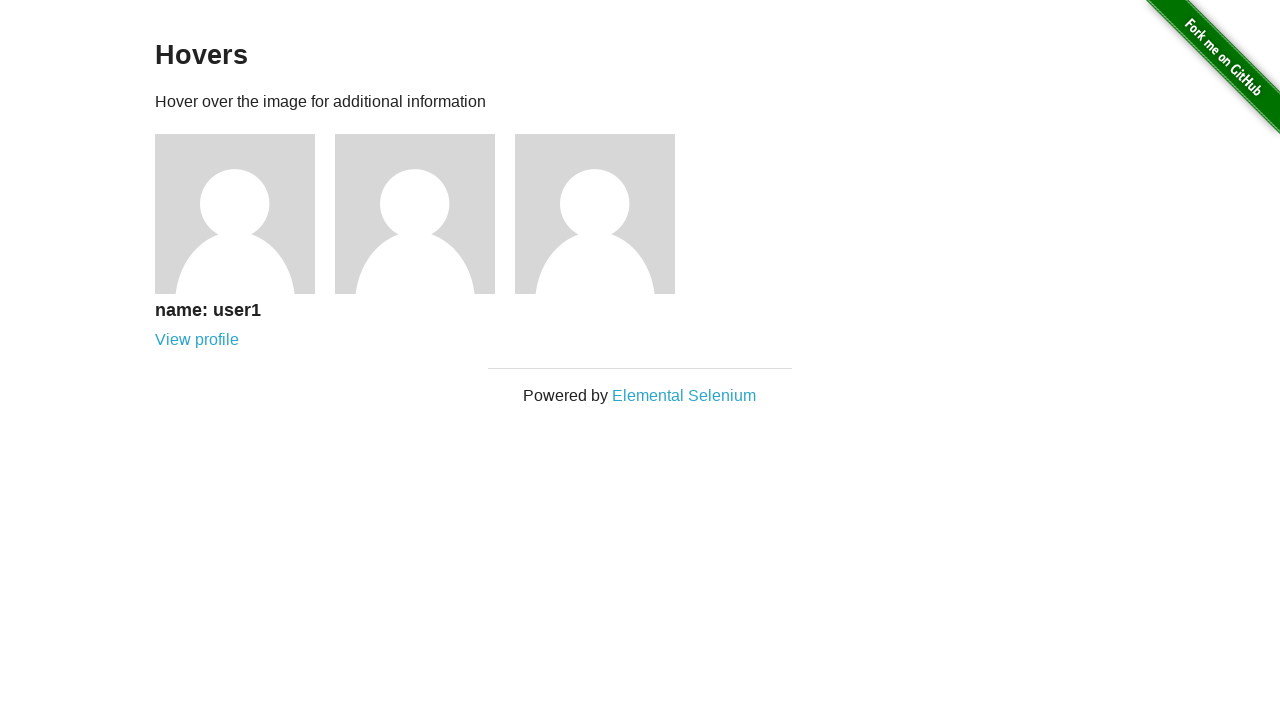

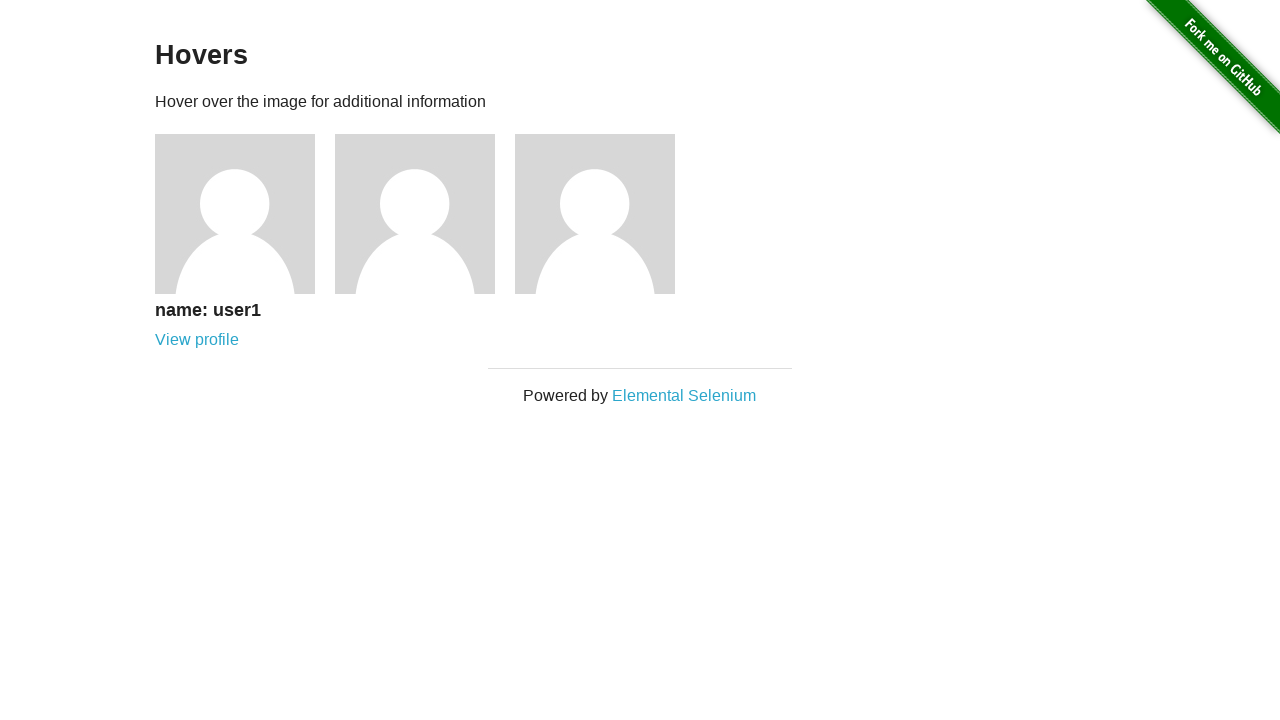